Tests multiple window handling by clicking a link that opens a new window, switching between windows, and verifying content in each window

Starting URL: https://the-internet.herokuapp.com/

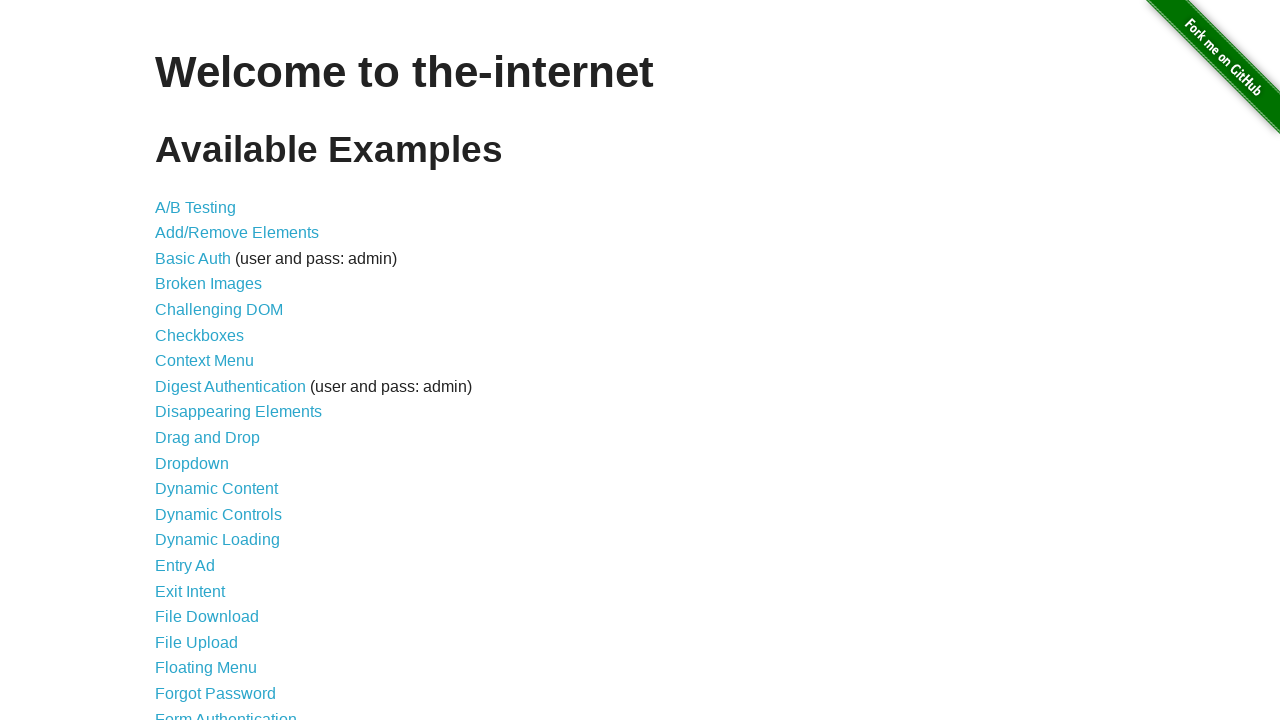

Clicked on Multiple Windows link at (218, 369) on xpath=//a[text()='Multiple Windows']
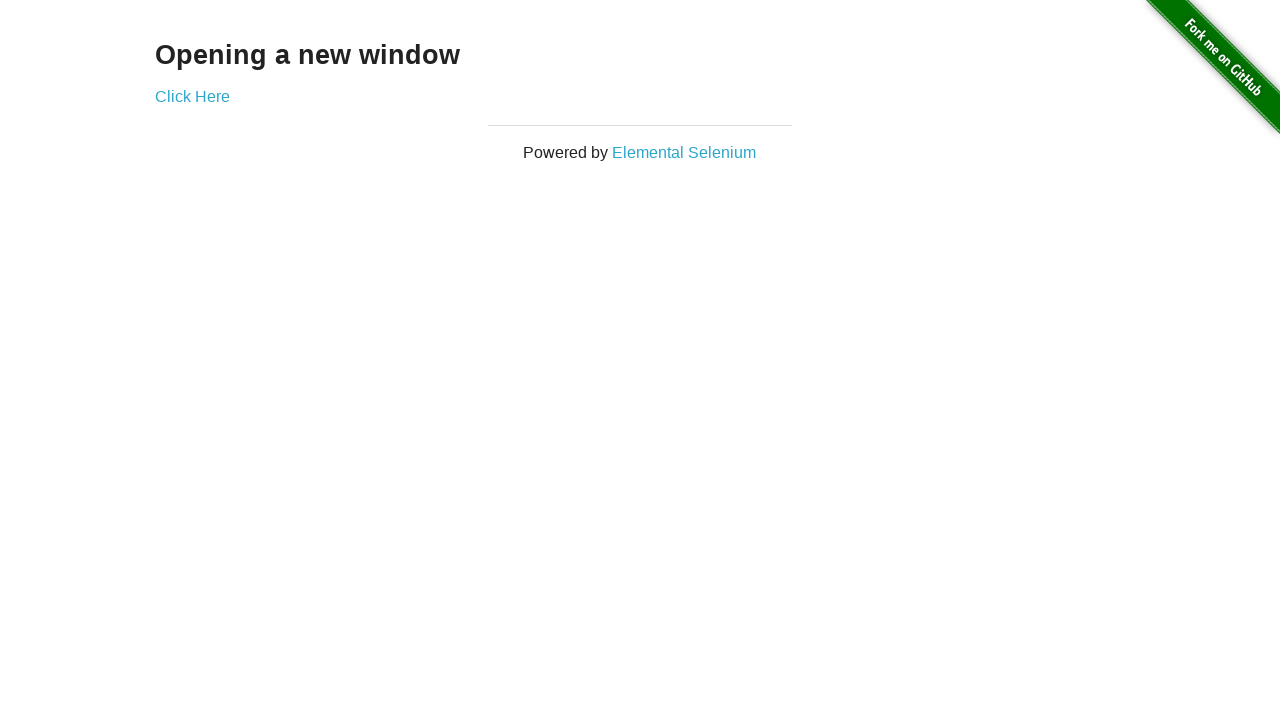

Clicked Click Here link to open new window at (192, 96) on xpath=//a[text()='Click Here']
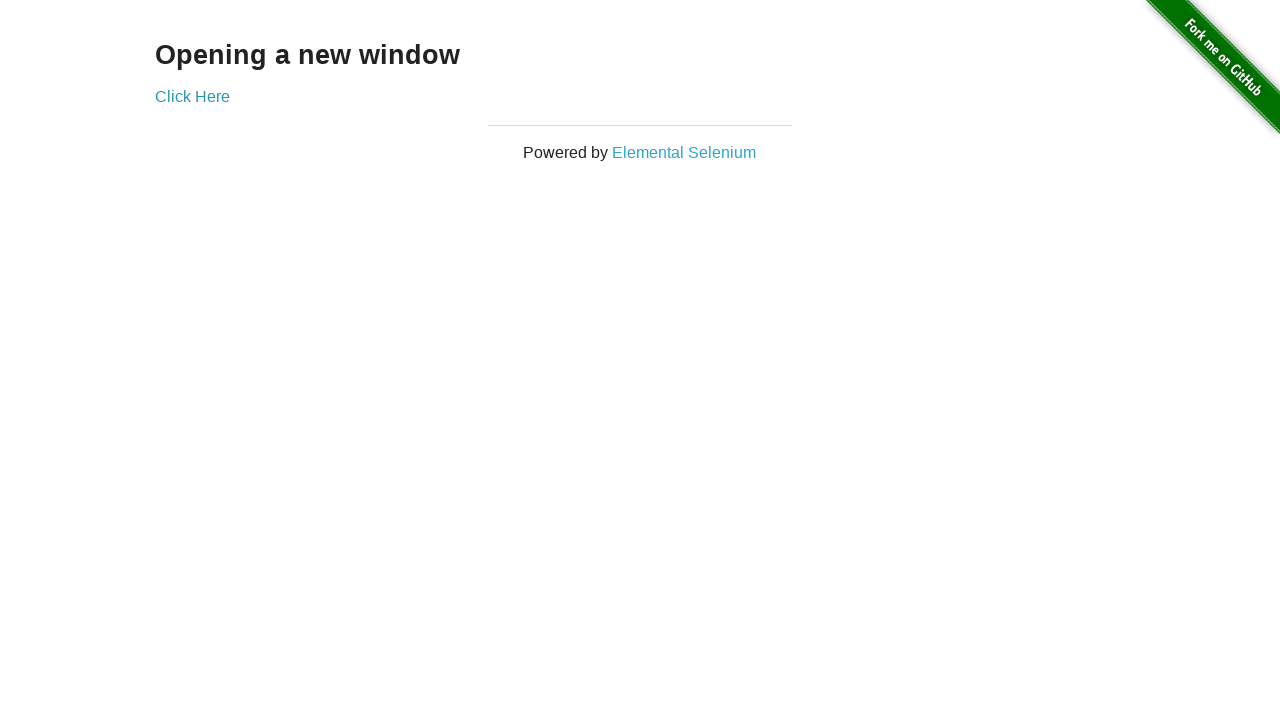

New window opened and captured
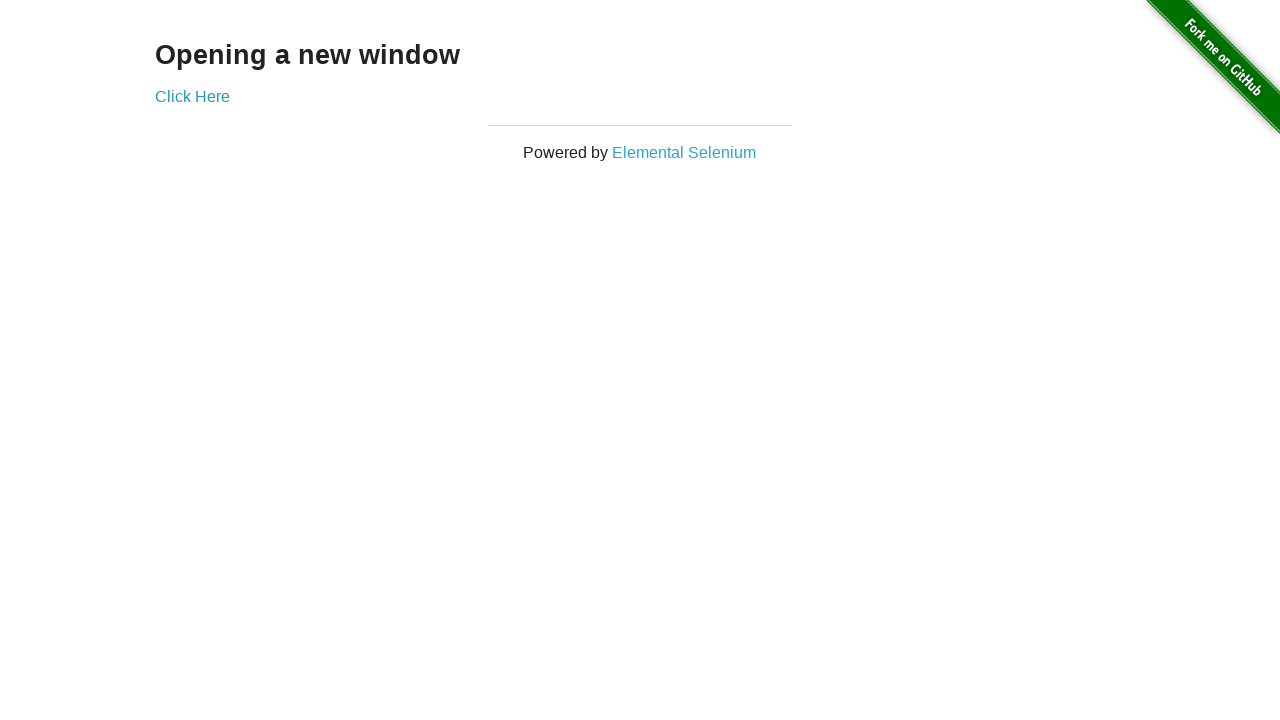

Waited for heading element to load in new window
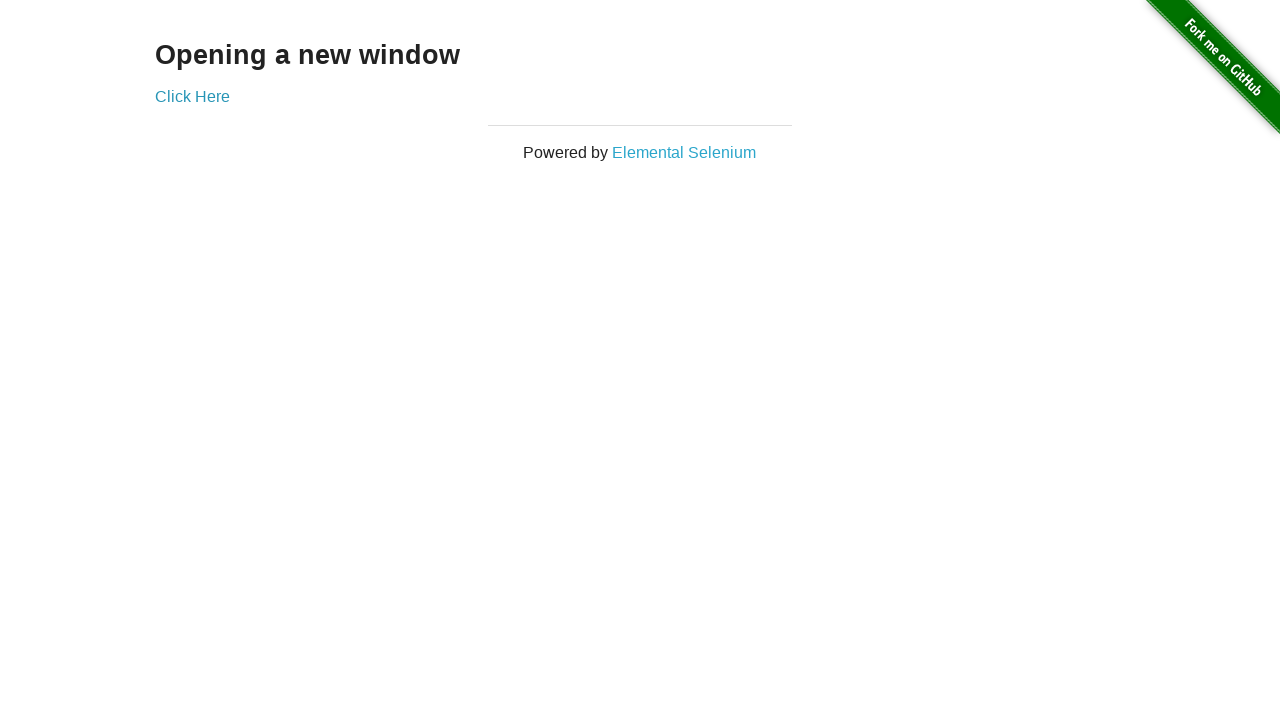

Retrieved text from new window heading: New Window
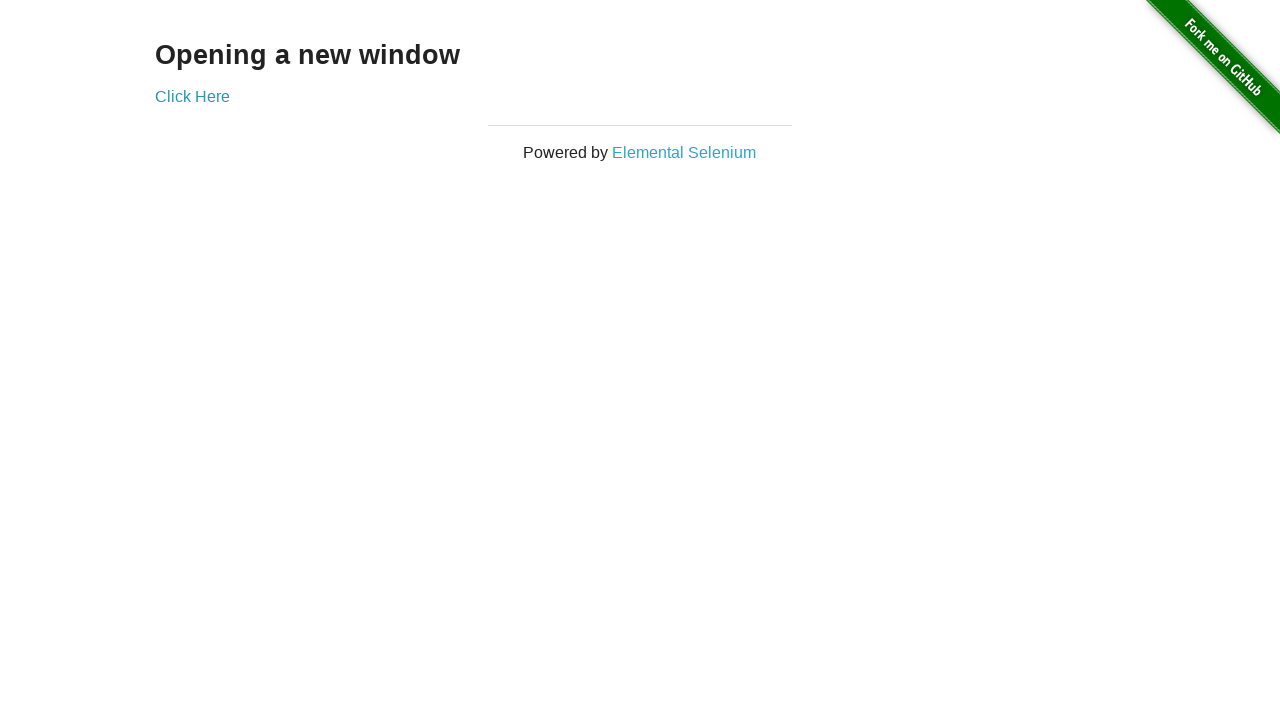

Retrieved text from parent window heading: Opening a new window
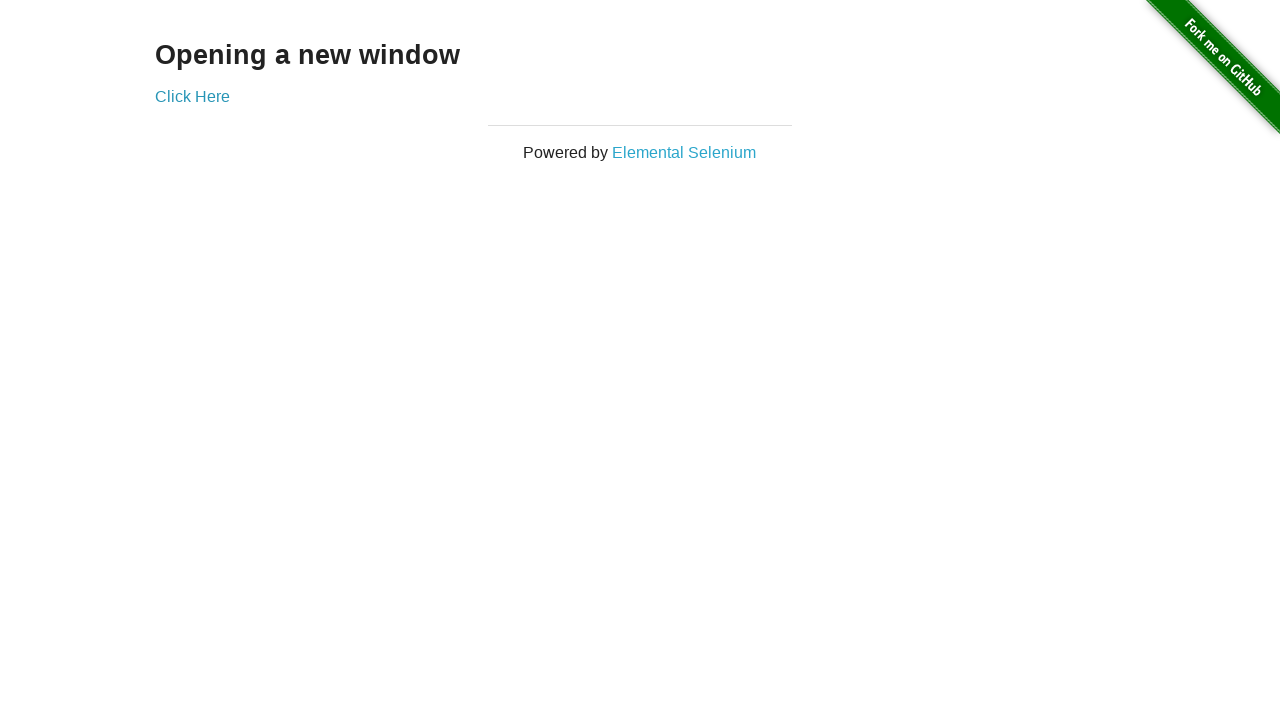

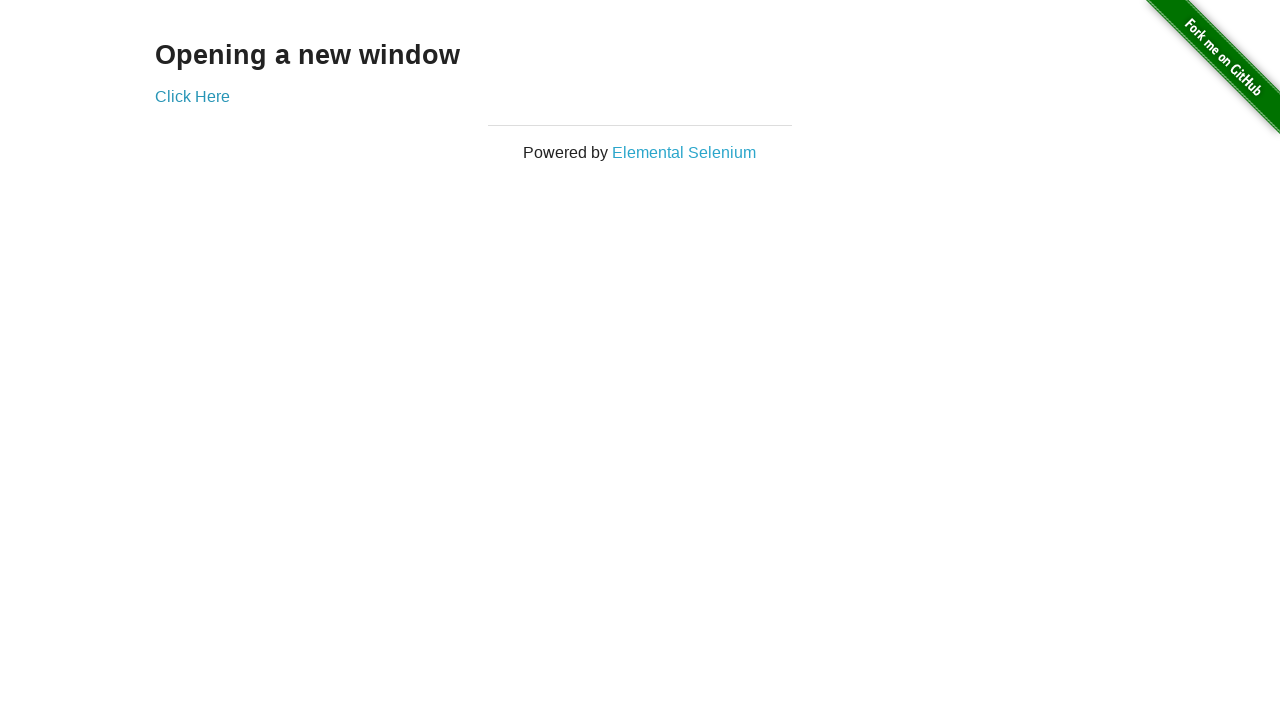